Tests dynamic content loading by clicking a button and waiting for an element to appear on the page

Starting URL: https://testeroprogramowania.github.io/selenium/wait2.html

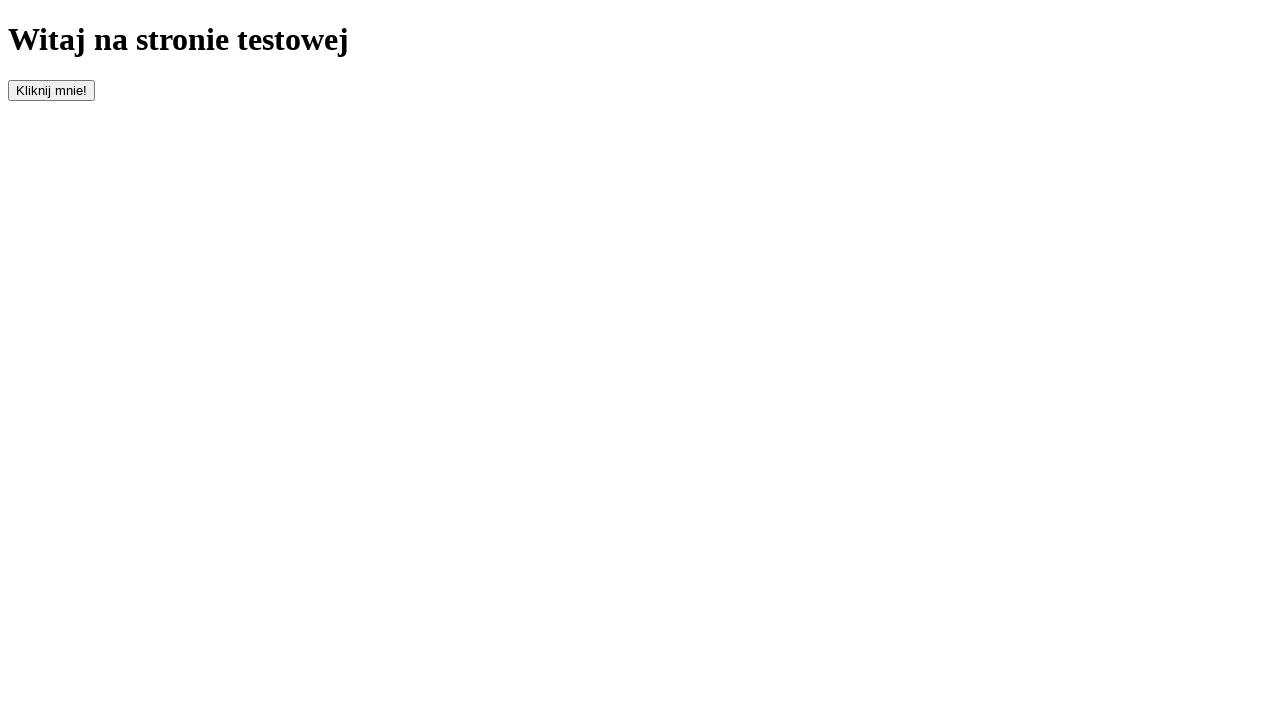

Navigated to dynamic content loading test page
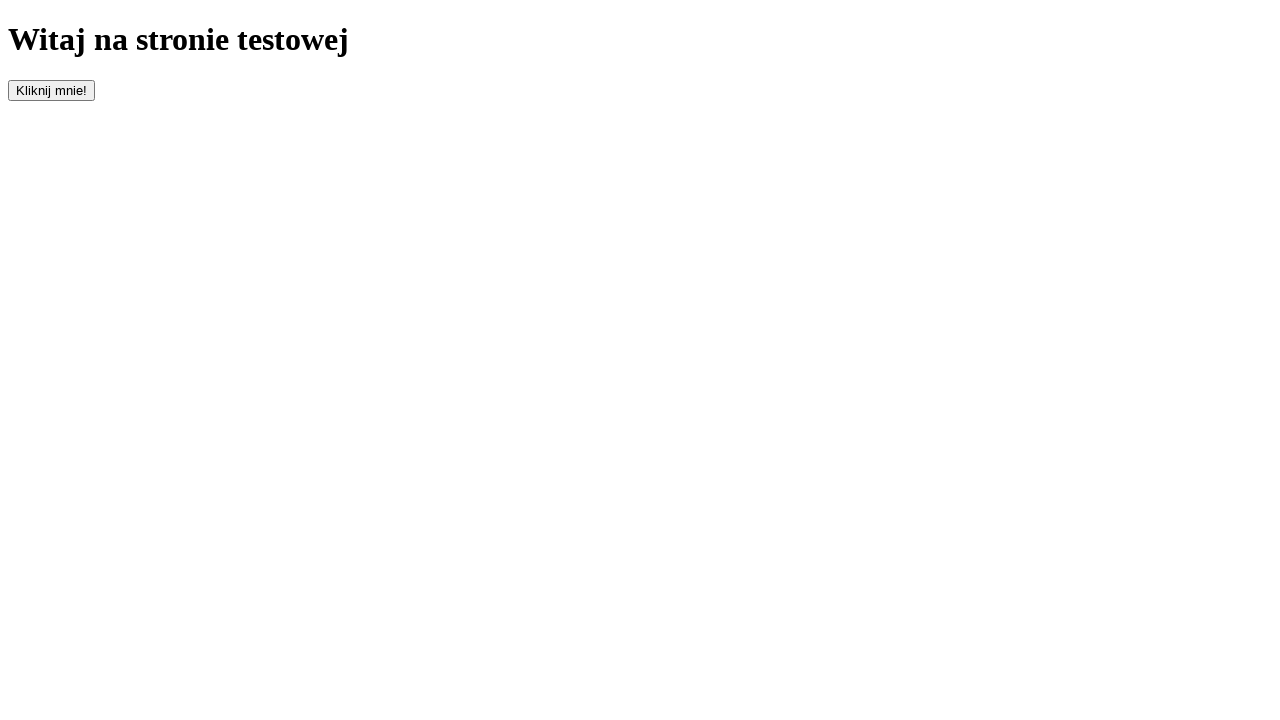

Clicked button to trigger dynamic content loading at (52, 90) on #clickOnMe
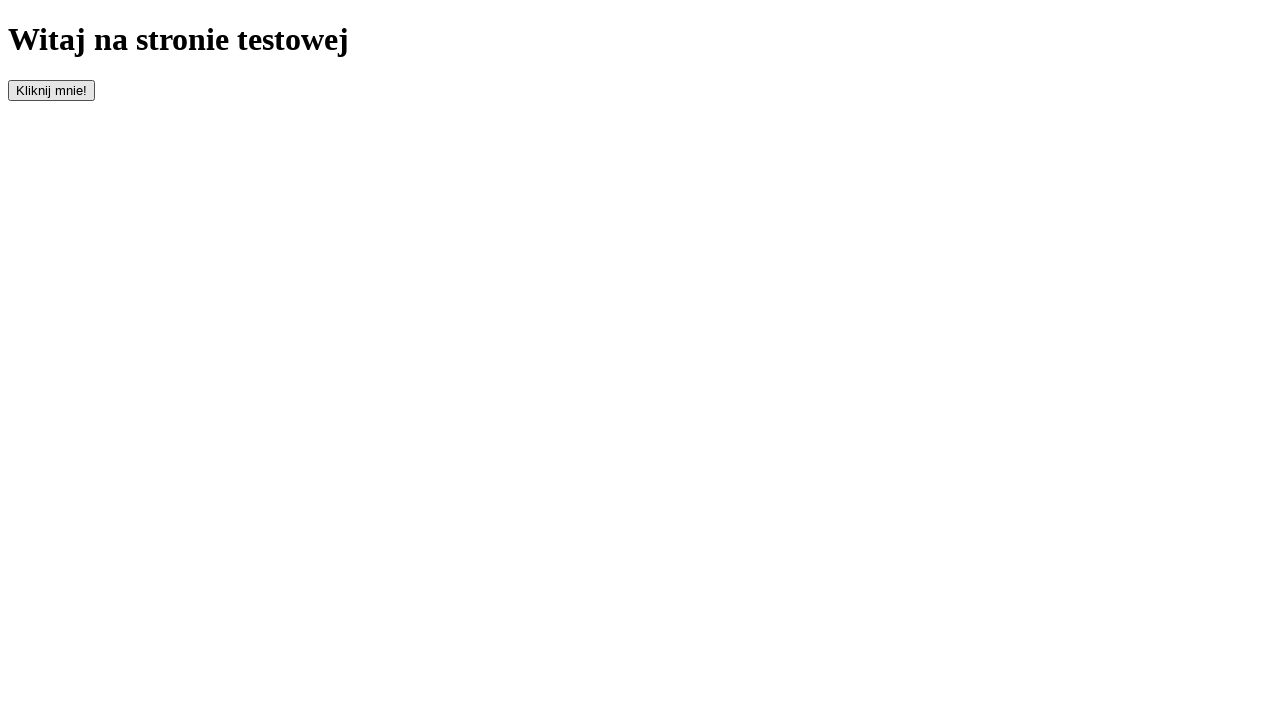

Dynamic paragraph element appeared on the page
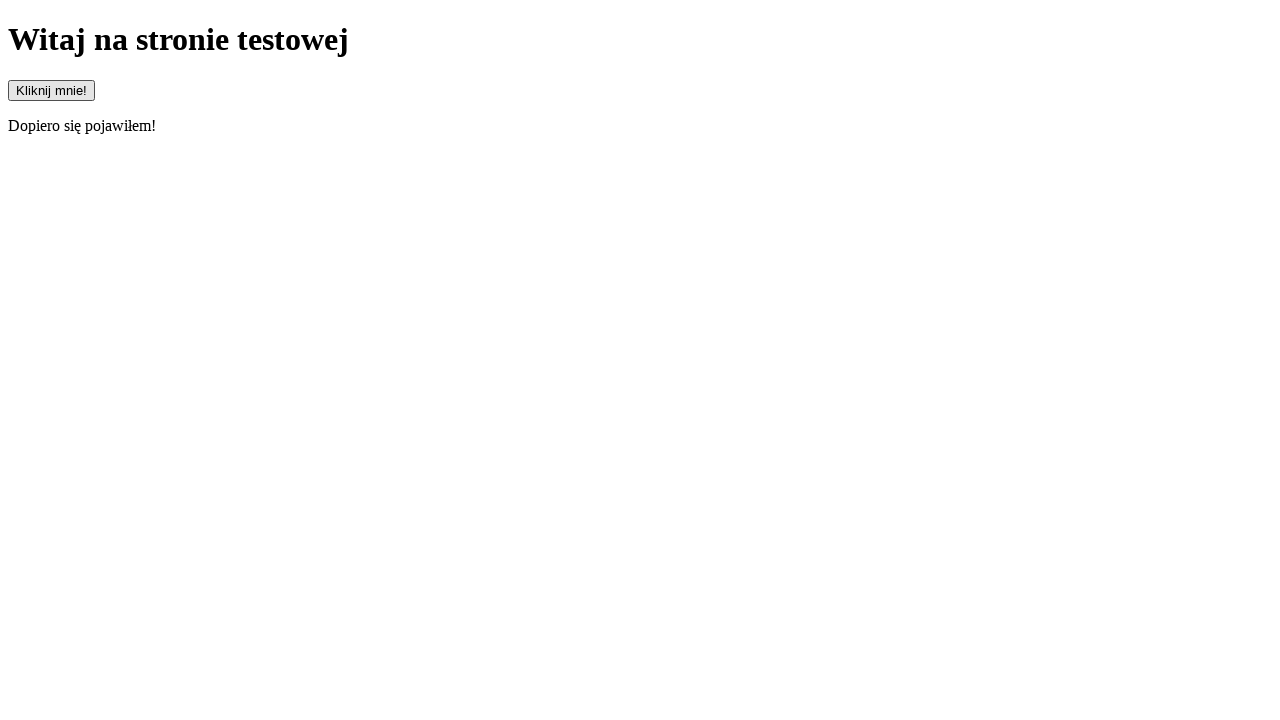

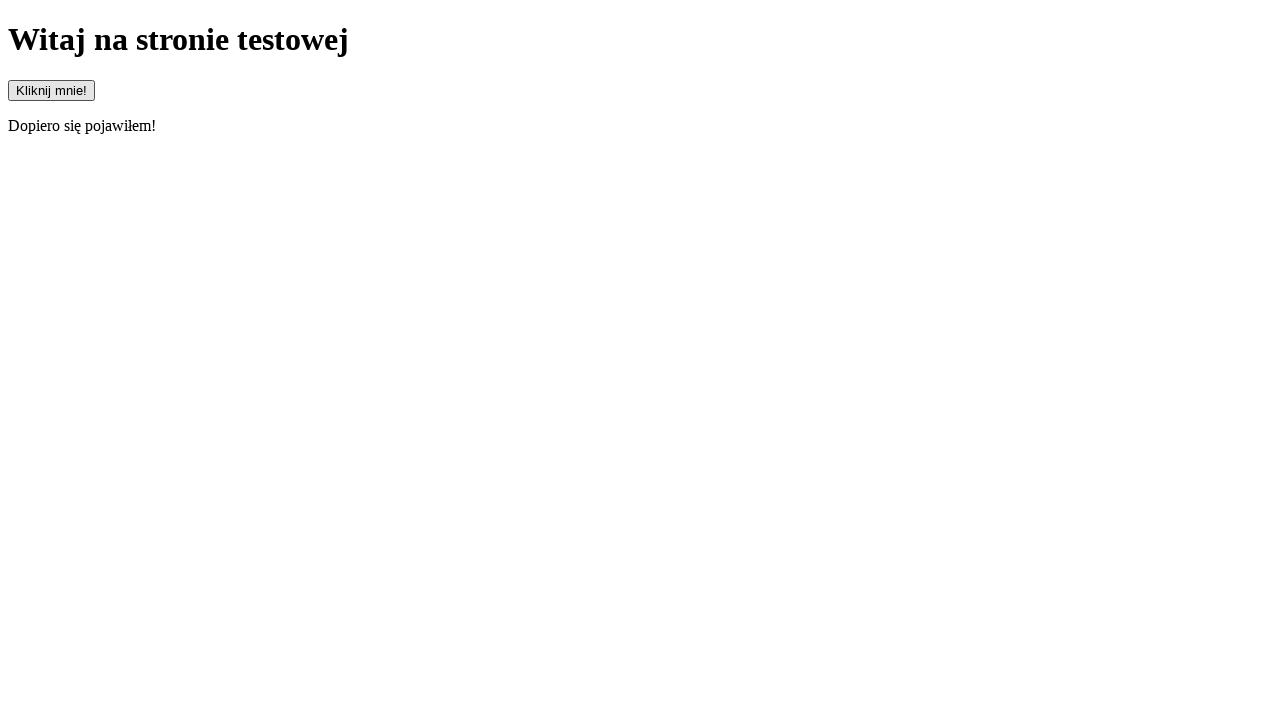